Tests scrolling to an element and filling out a form with name and date fields on a scroll demo page

Starting URL: https://formy-project.herokuapp.com/scroll

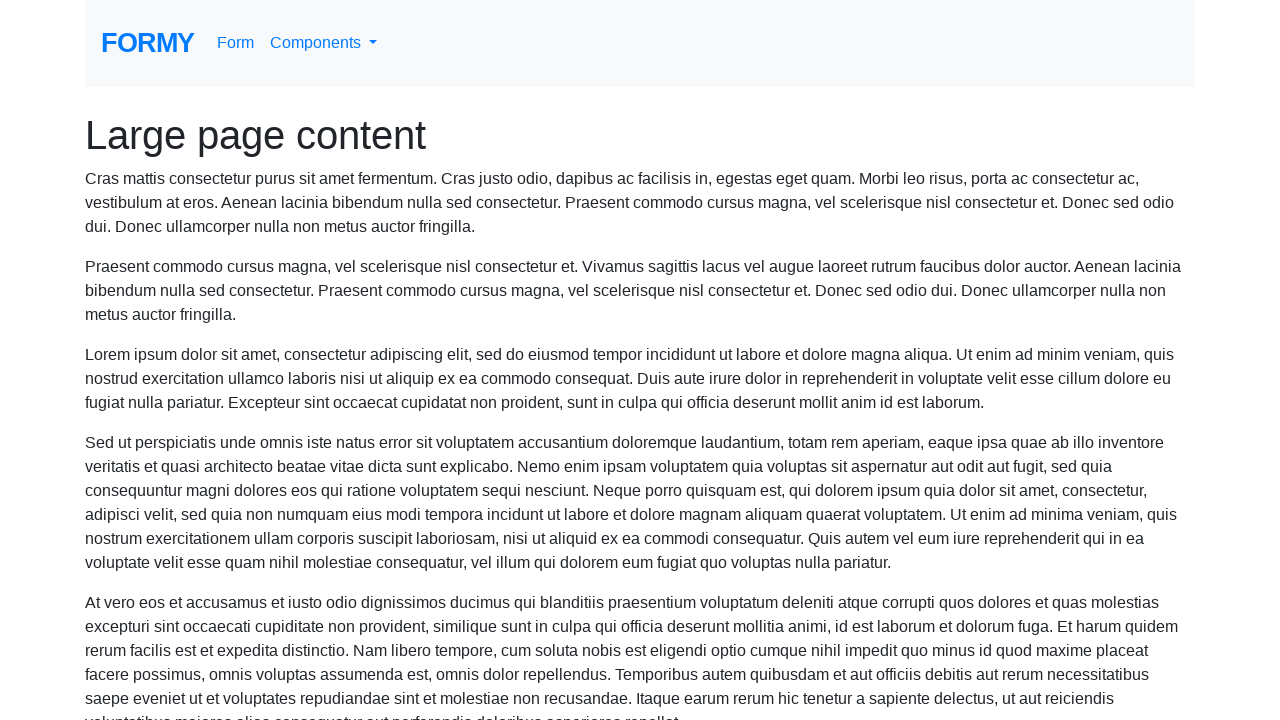

Scrolled to name input element
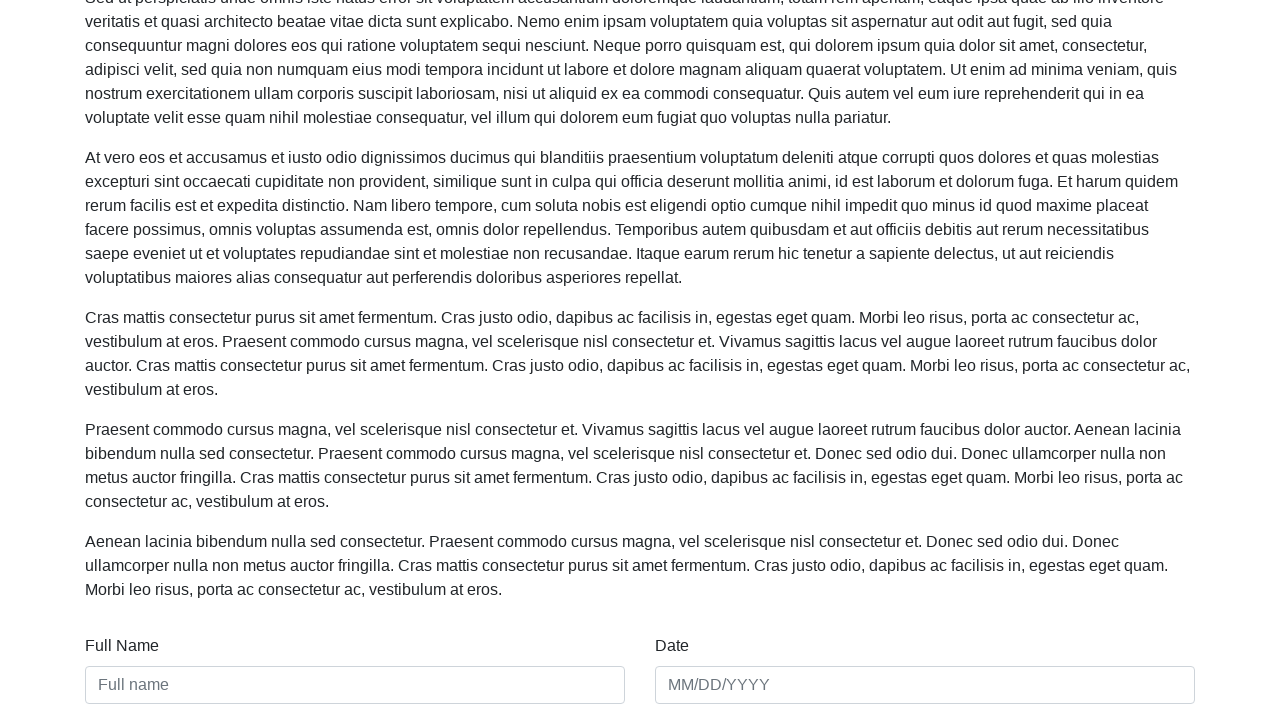

Filled name field with 'Maria Rodriguez' on #name
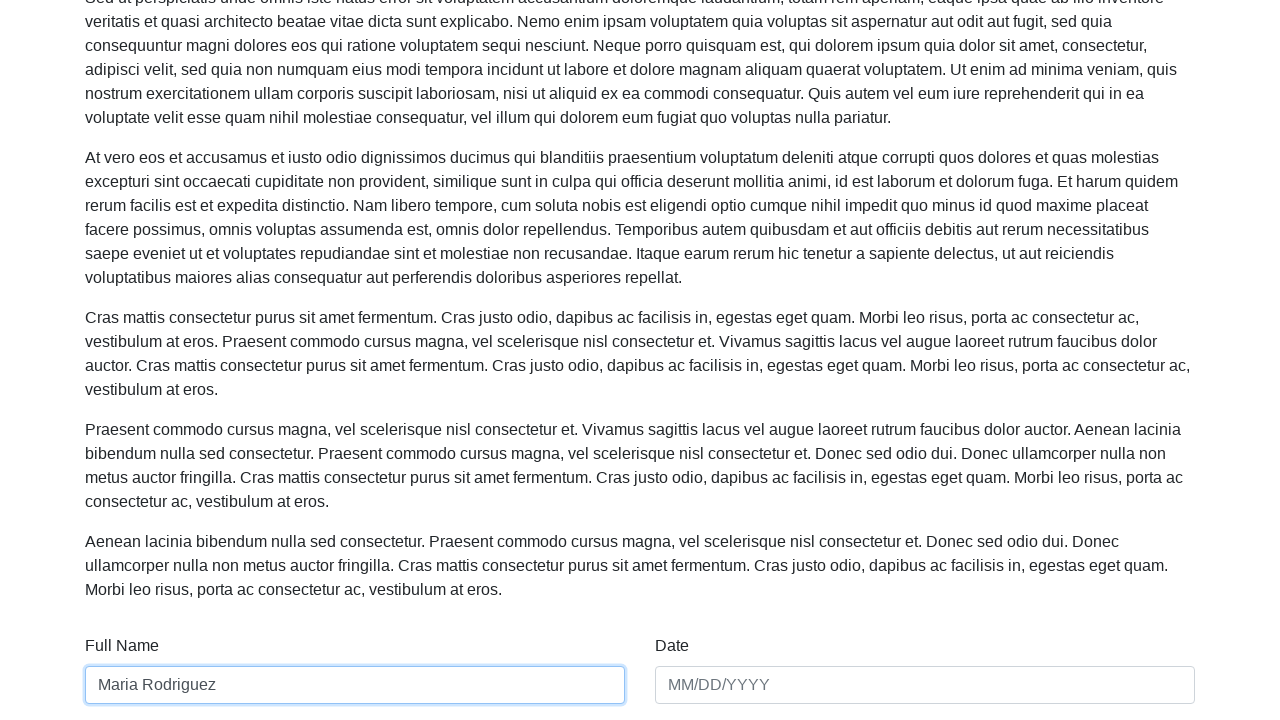

Filled date field with '03/15/2024' on #date
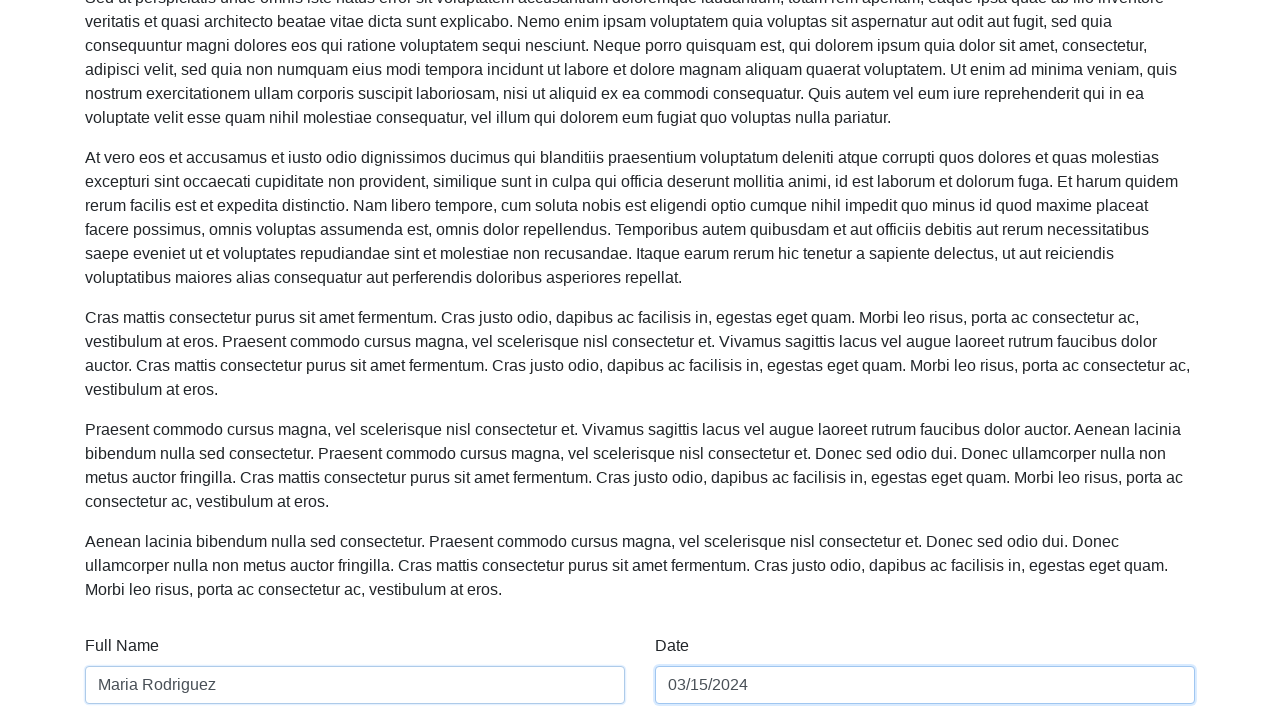

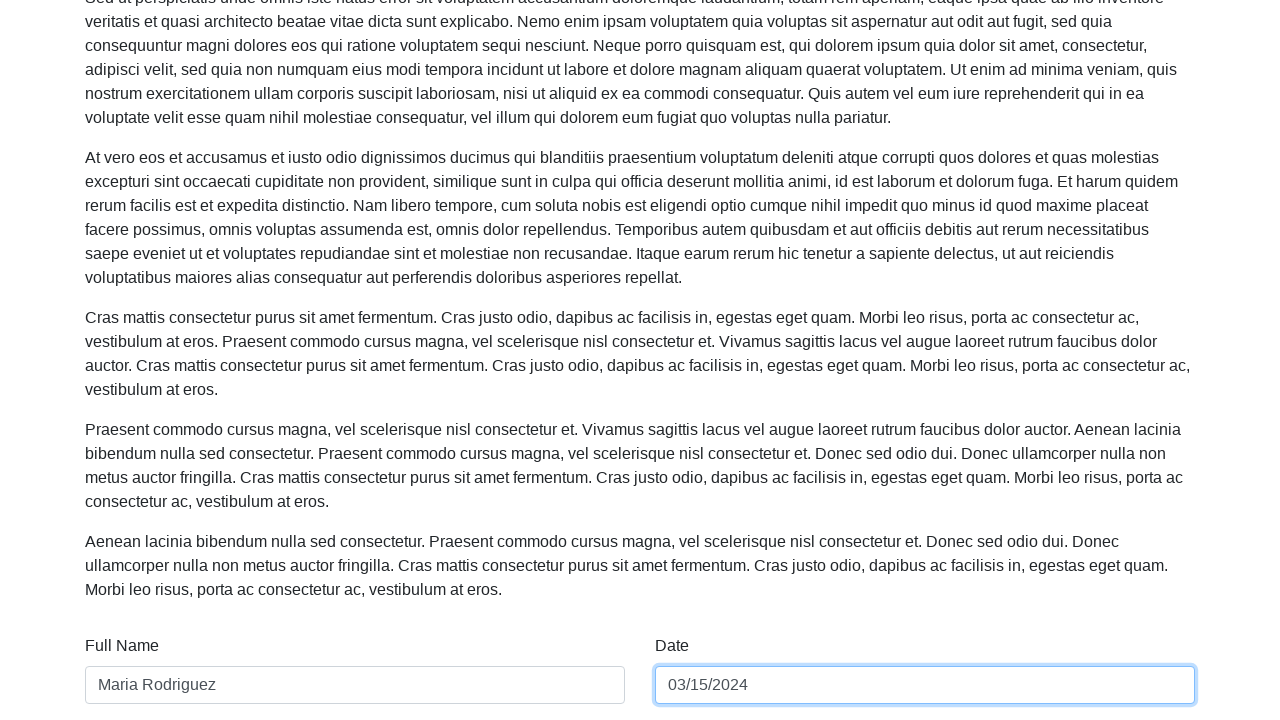